Tests JavaScript prompt dialog by entering text and accepting it

Starting URL: https://automationfc.github.io/basic-form/index.html

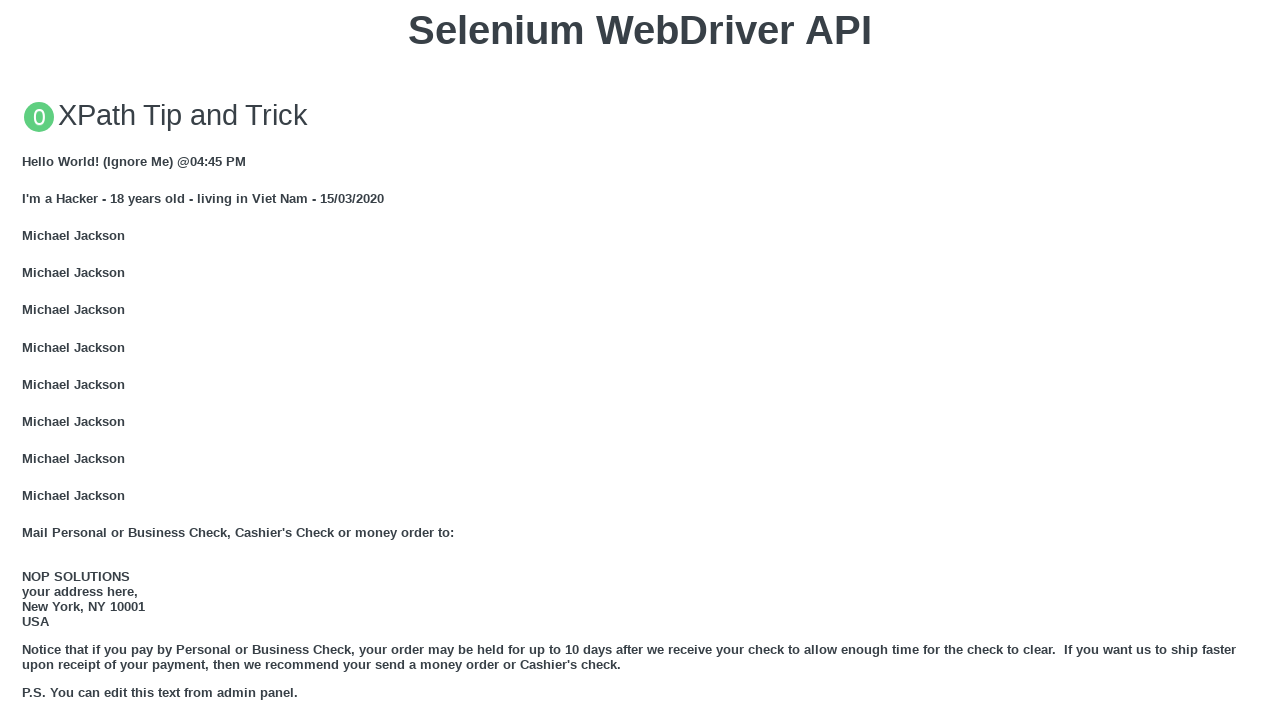

Set up dialog handler to accept prompt with text 'MinhTN'
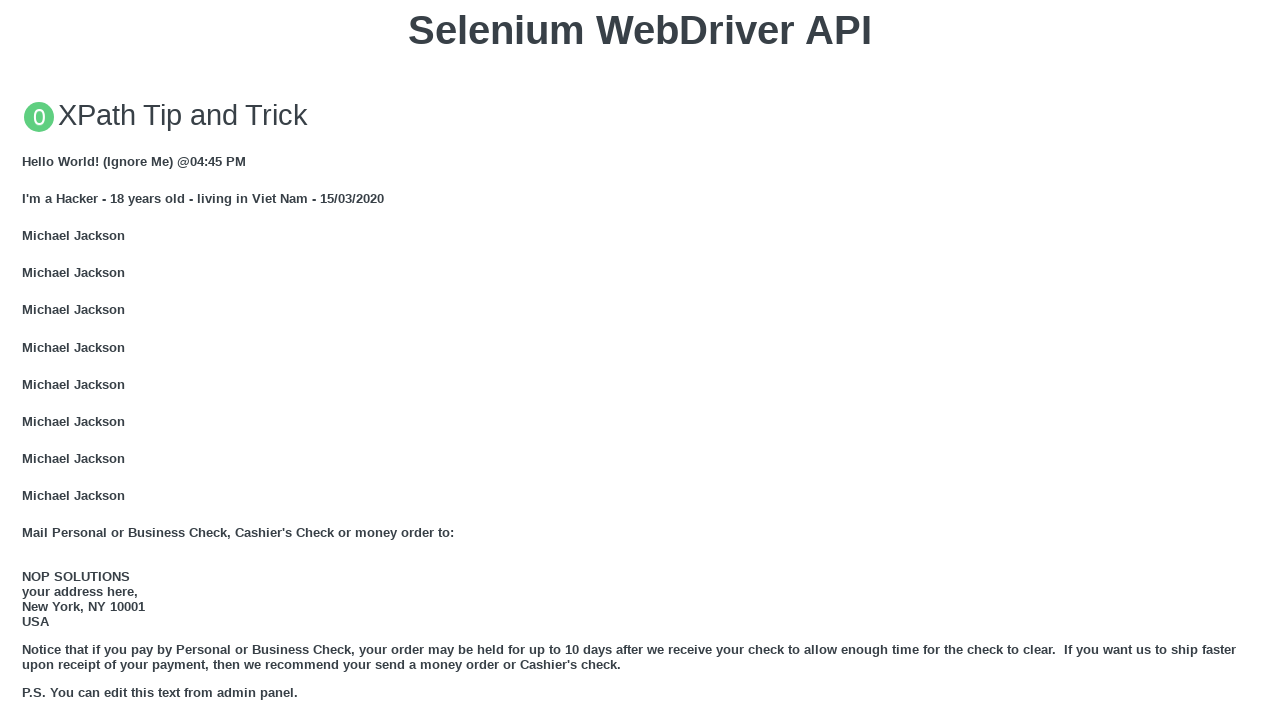

Clicked button to trigger JavaScript prompt dialog at (640, 360) on xpath=//button[text()='Click for JS Prompt']
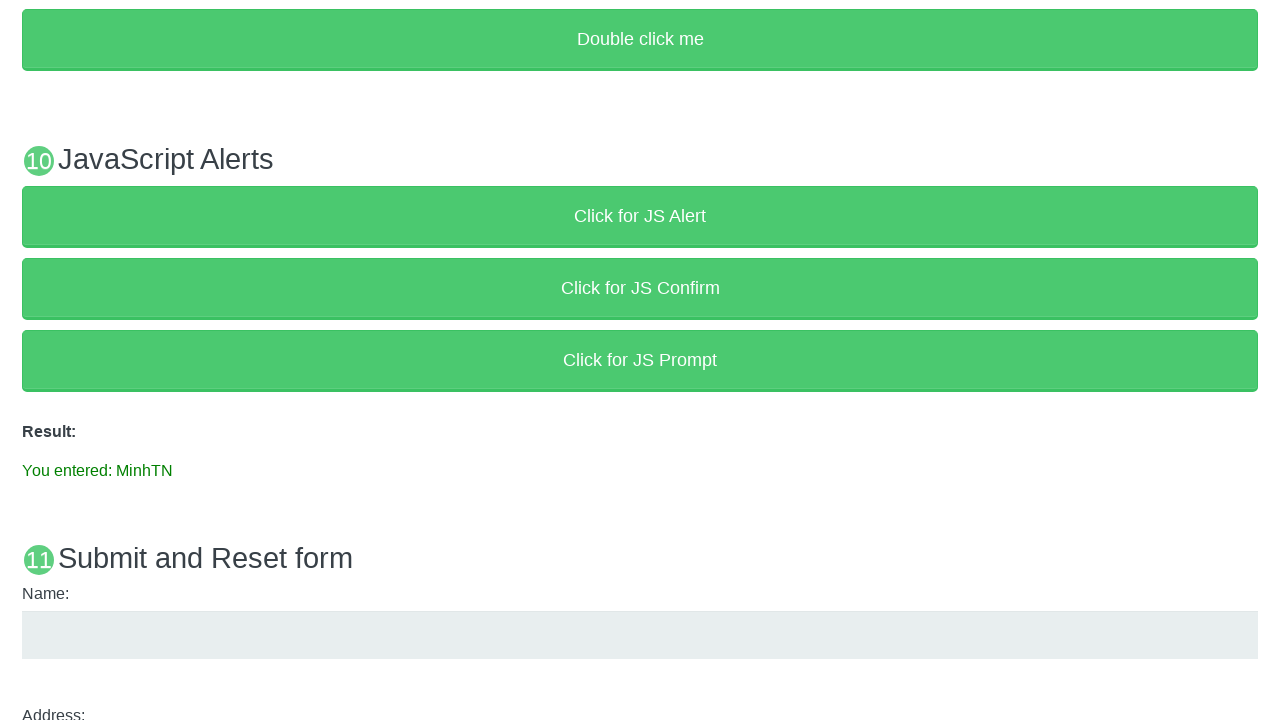

Verified result message displays entered text 'You entered: MinhTN'
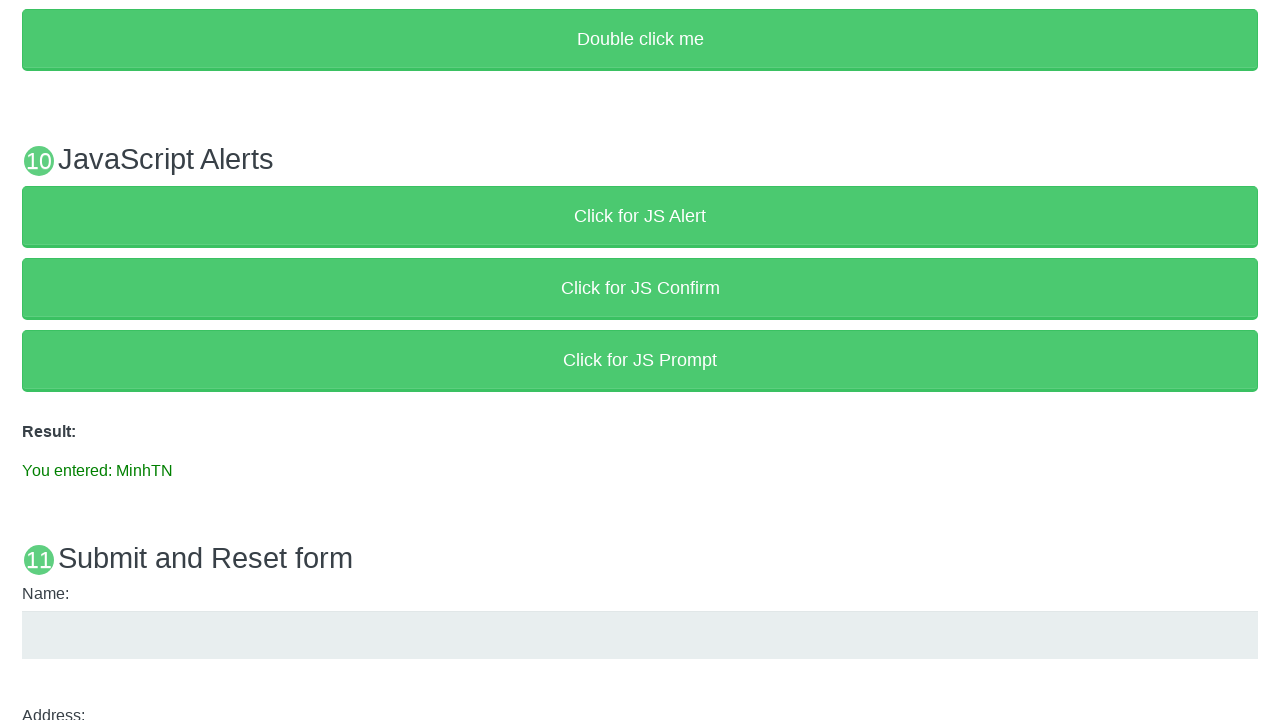

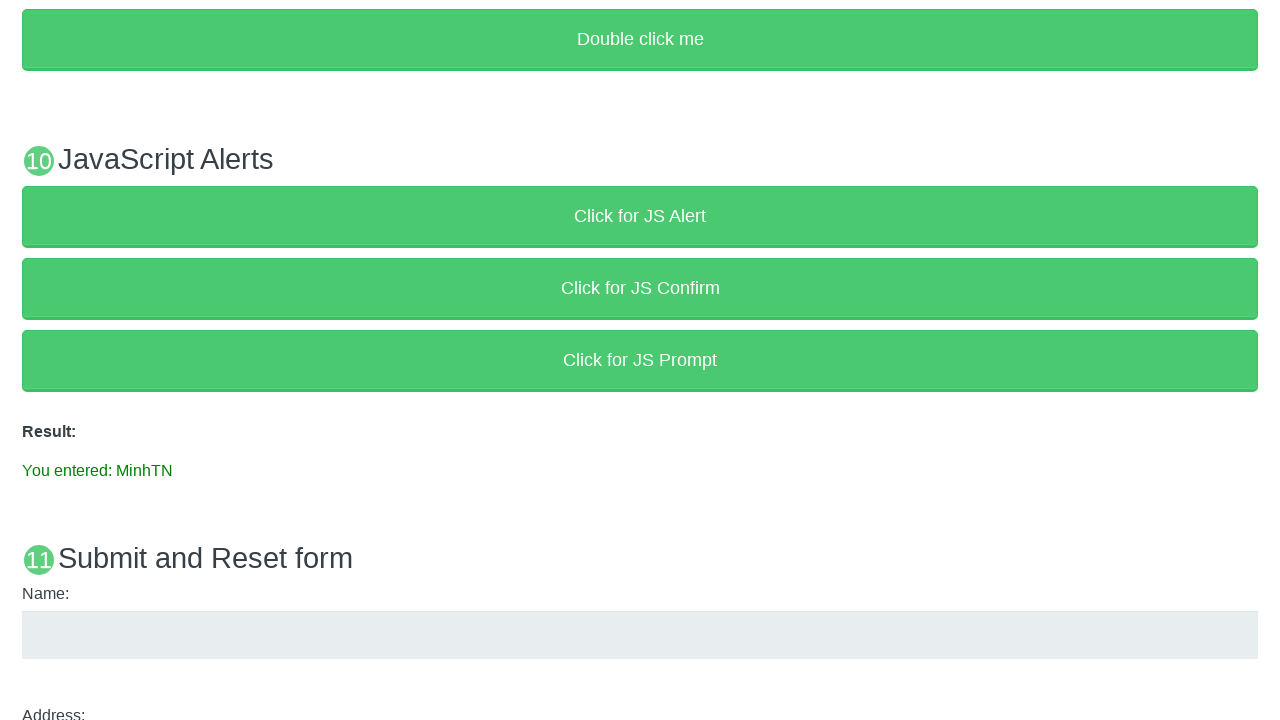